Navigates to the Demoblaze demo e-commerce site and verifies that links are present on the page

Starting URL: https://dev.demoblaze.com/

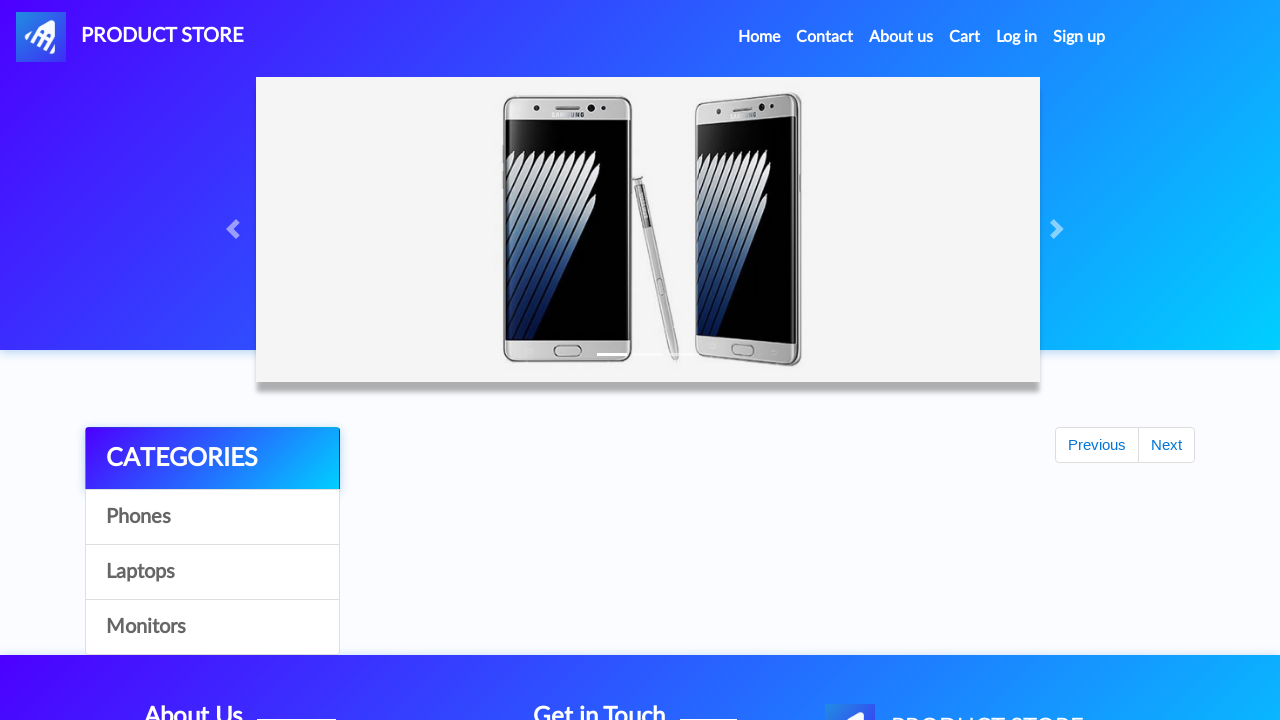

Waited for links to load on Demoblaze page
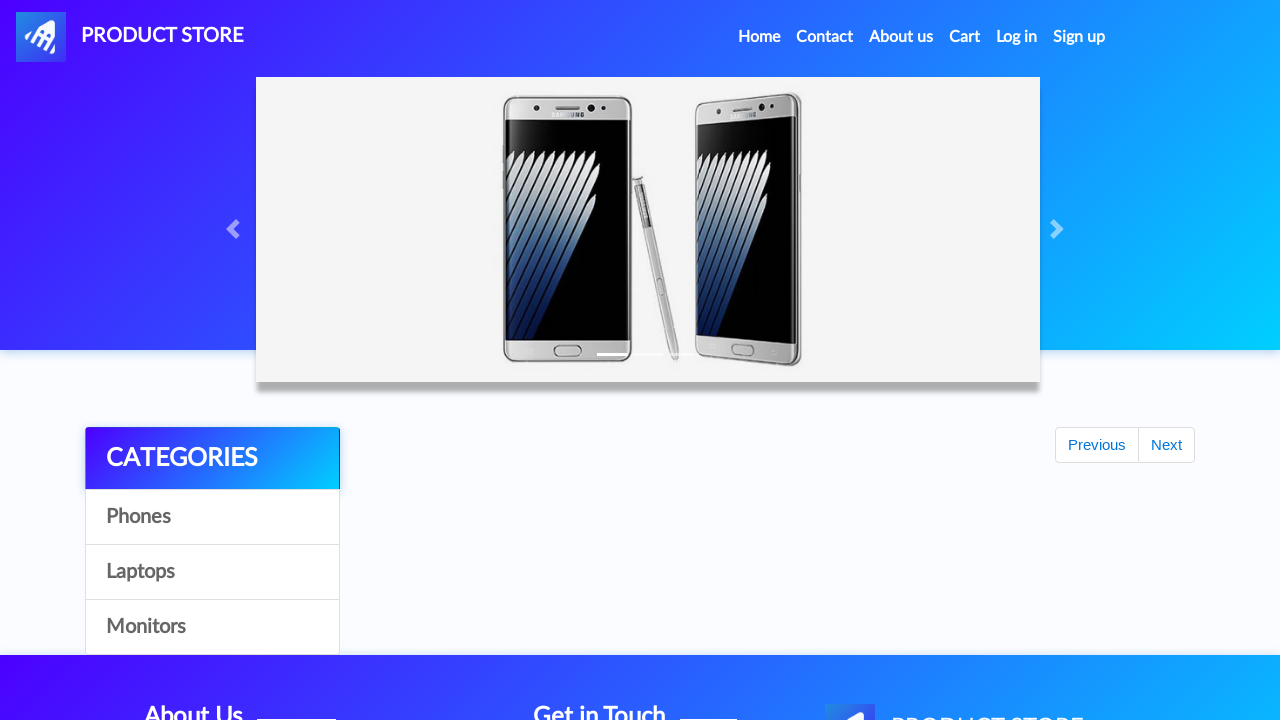

Located all anchor links on the page
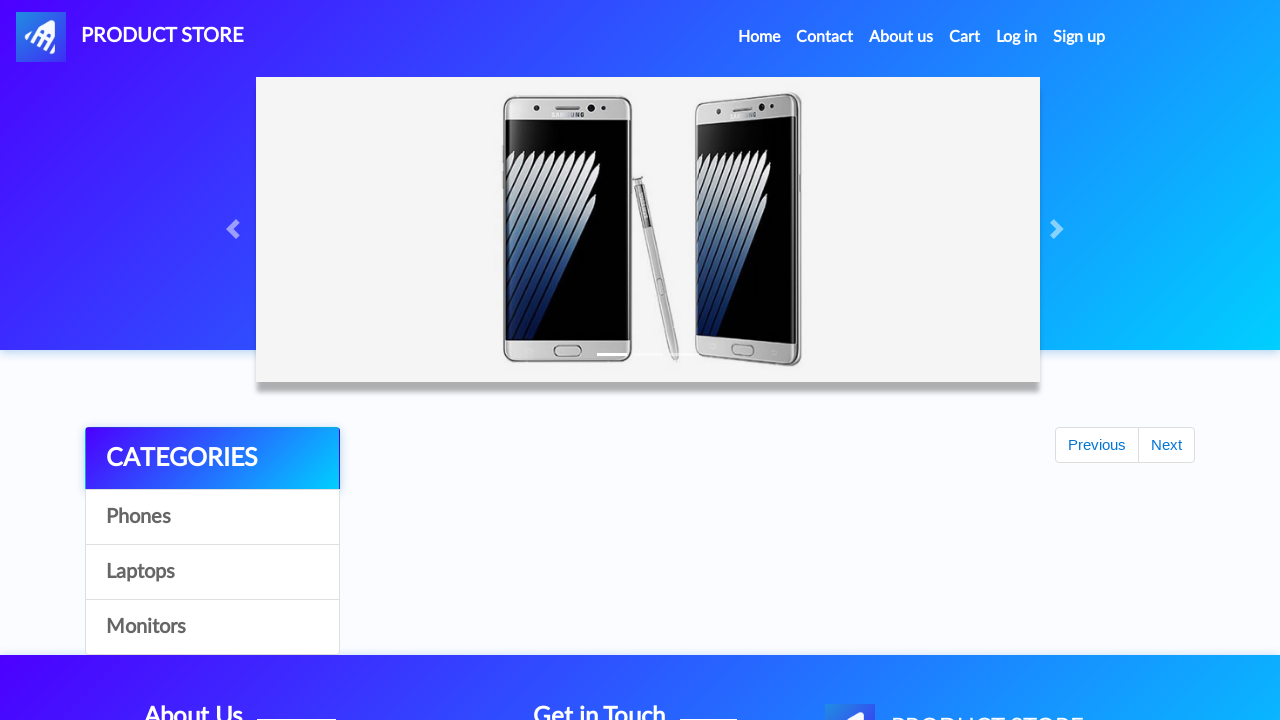

Verified that 15 links are present on the page
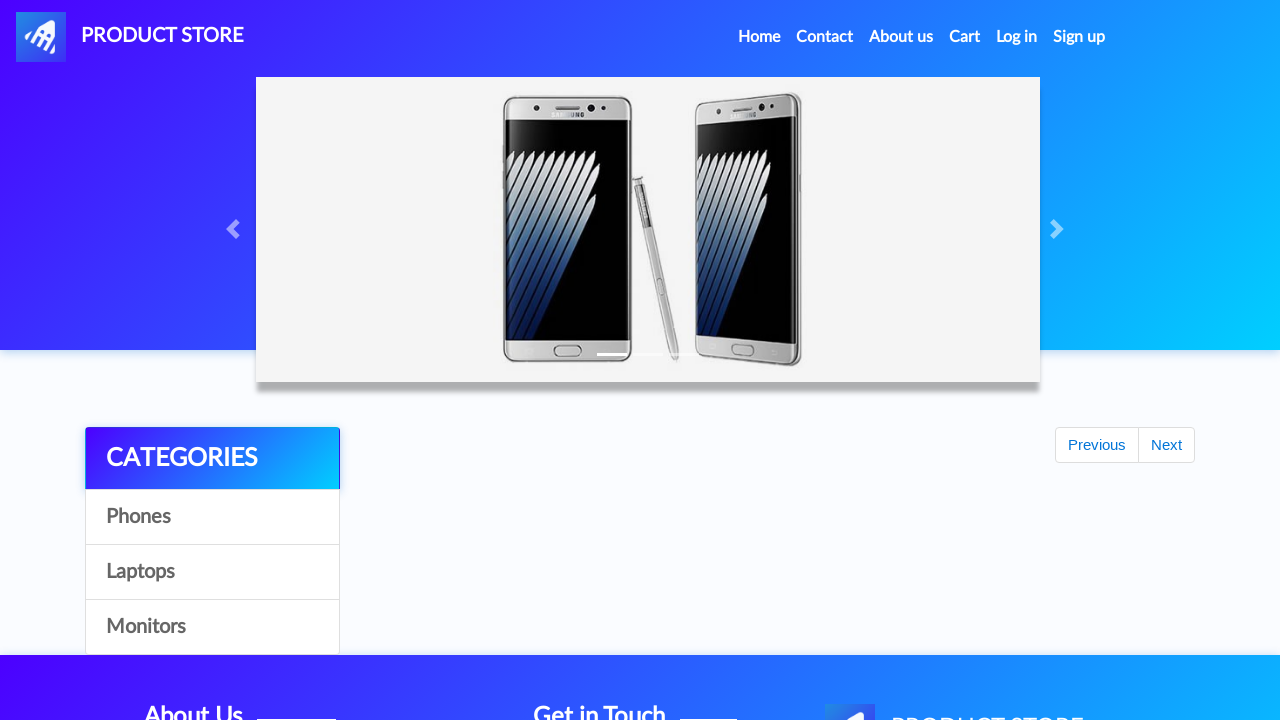

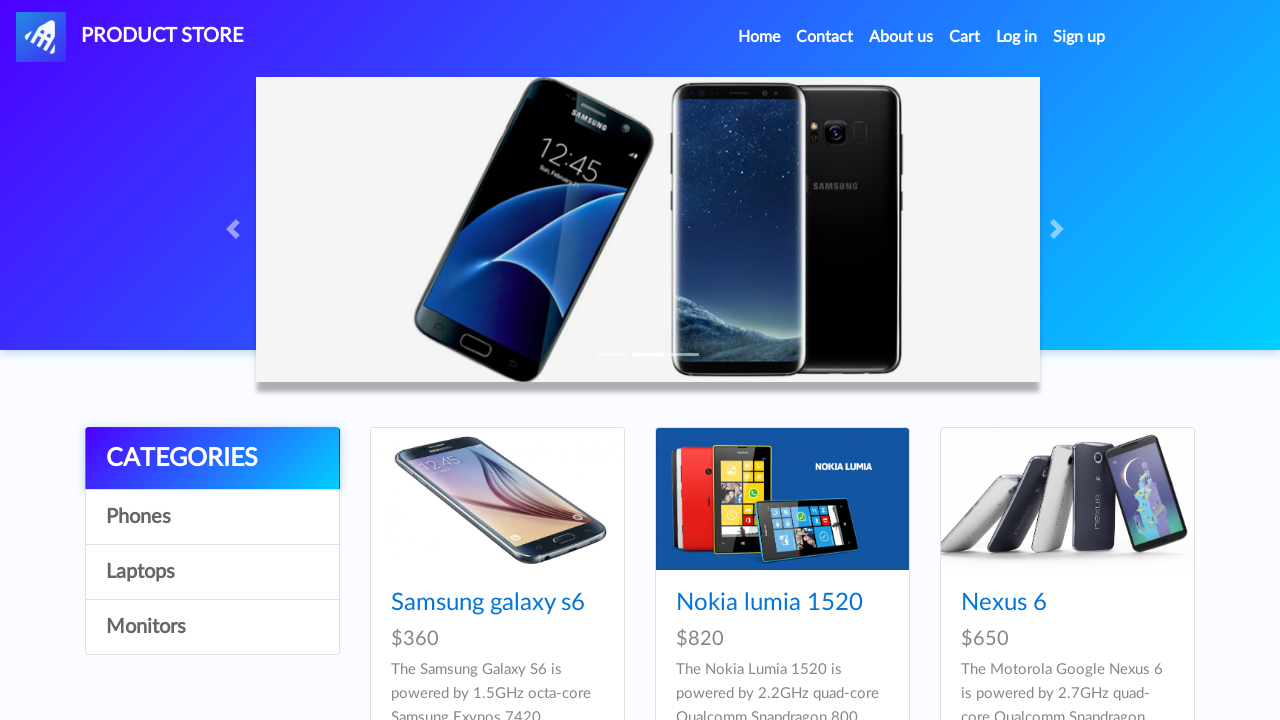